Tests that edits are saved when the input field loses focus (blur event)

Starting URL: https://demo.playwright.dev/todomvc

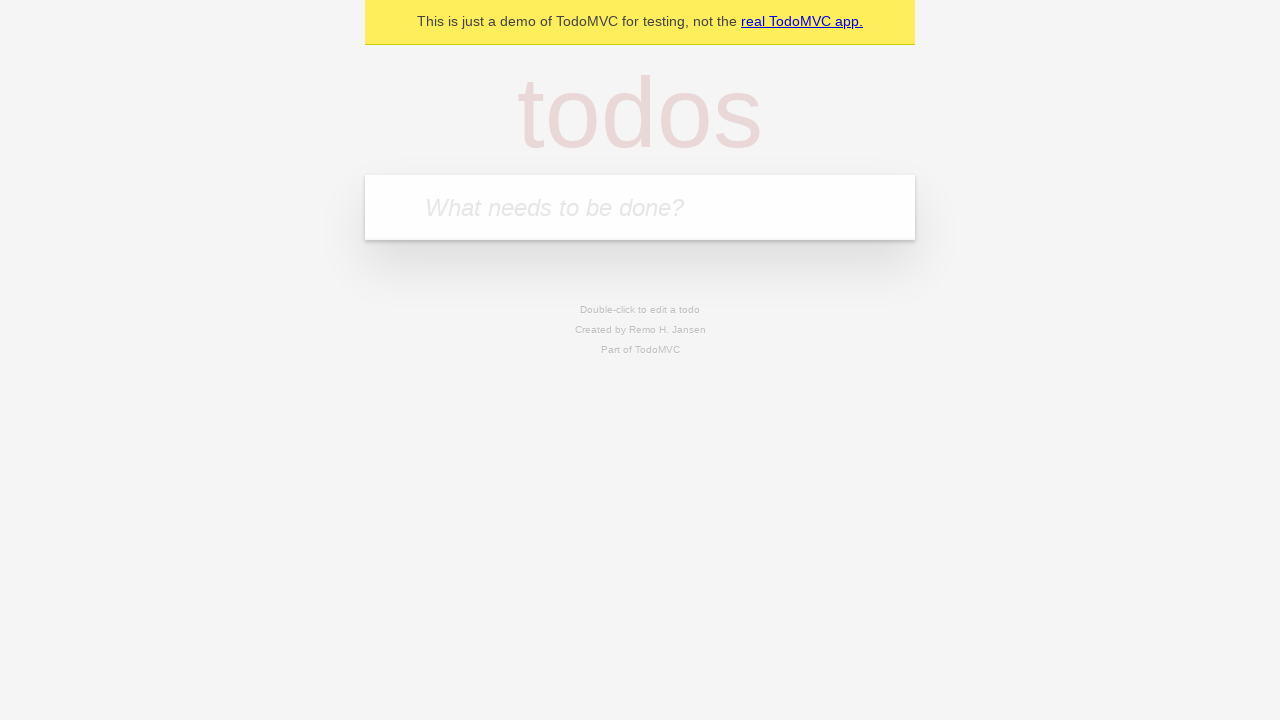

Filled todo input with 'buy some cheese' on internal:attr=[placeholder="What needs to be done?"i]
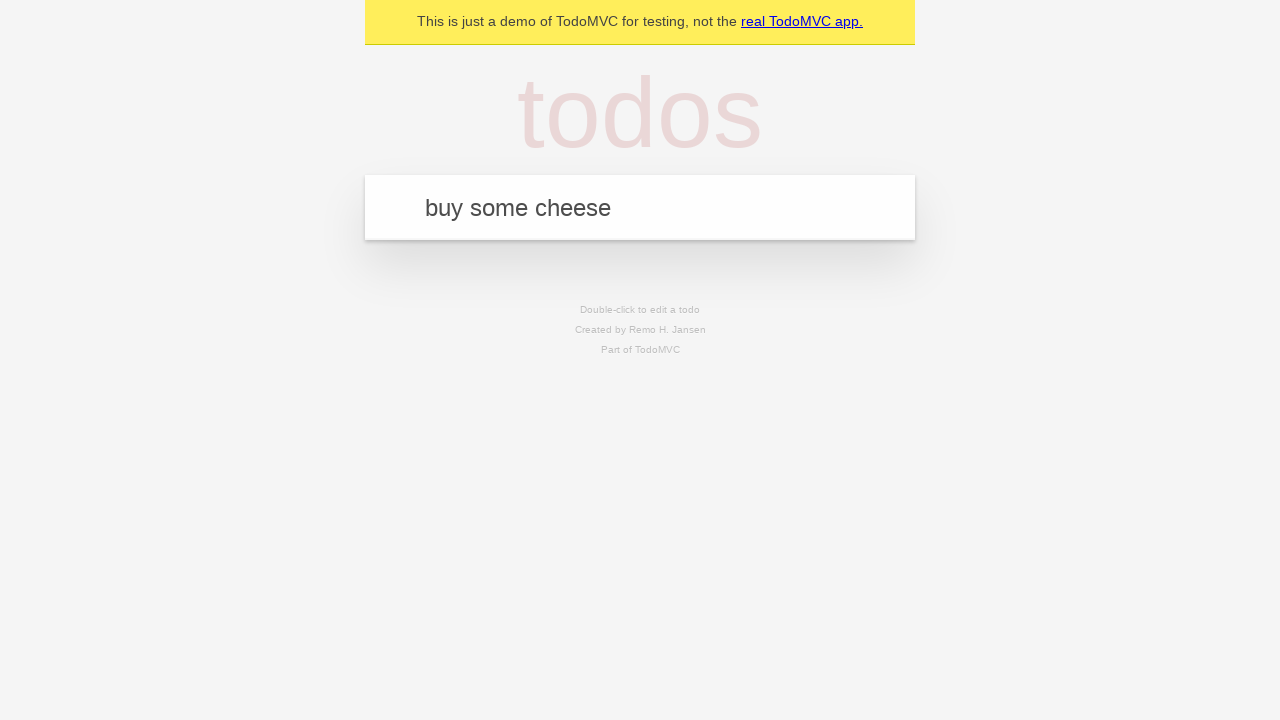

Pressed Enter to create first todo item on internal:attr=[placeholder="What needs to be done?"i]
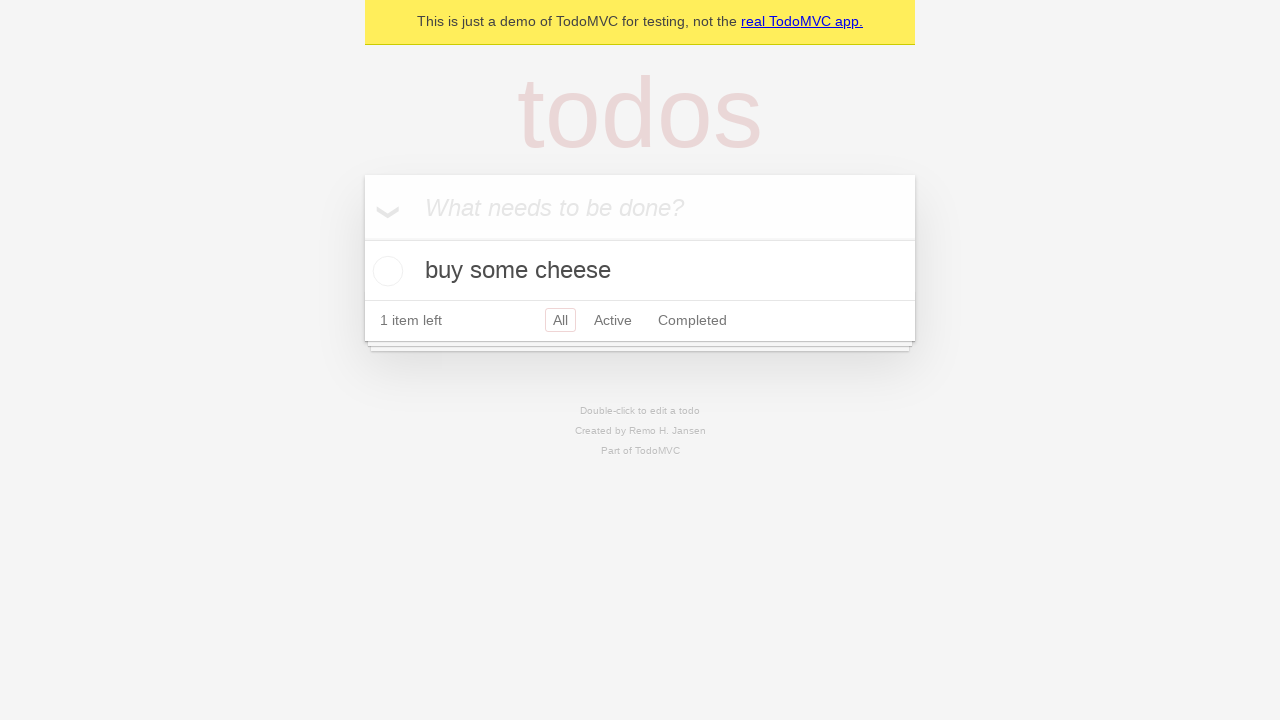

Filled todo input with 'feed the cat' on internal:attr=[placeholder="What needs to be done?"i]
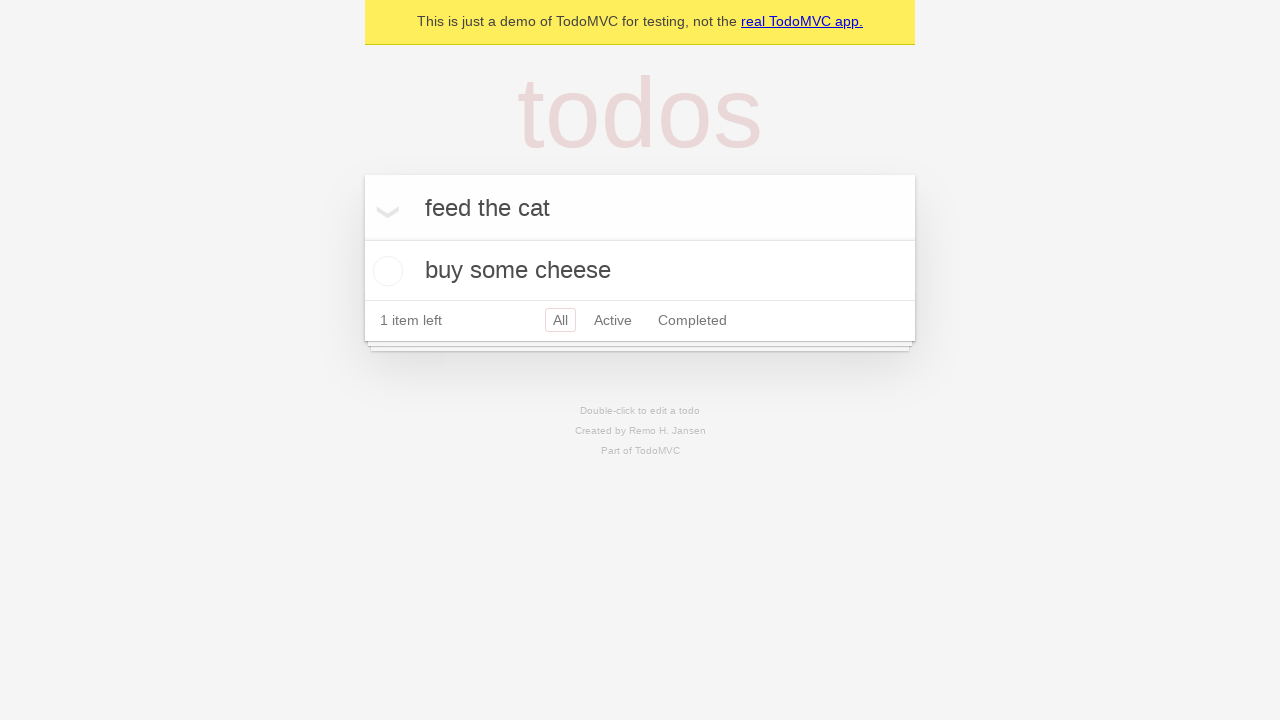

Pressed Enter to create second todo item on internal:attr=[placeholder="What needs to be done?"i]
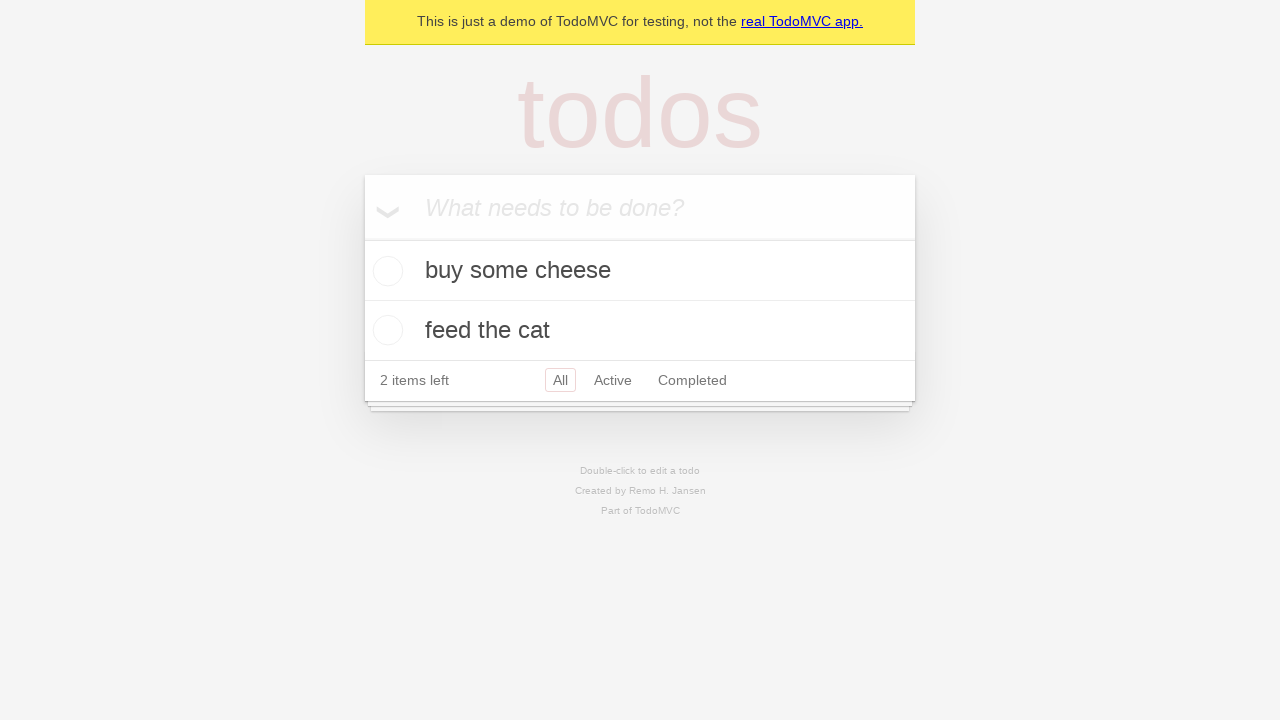

Filled todo input with 'book a doctors appointment' on internal:attr=[placeholder="What needs to be done?"i]
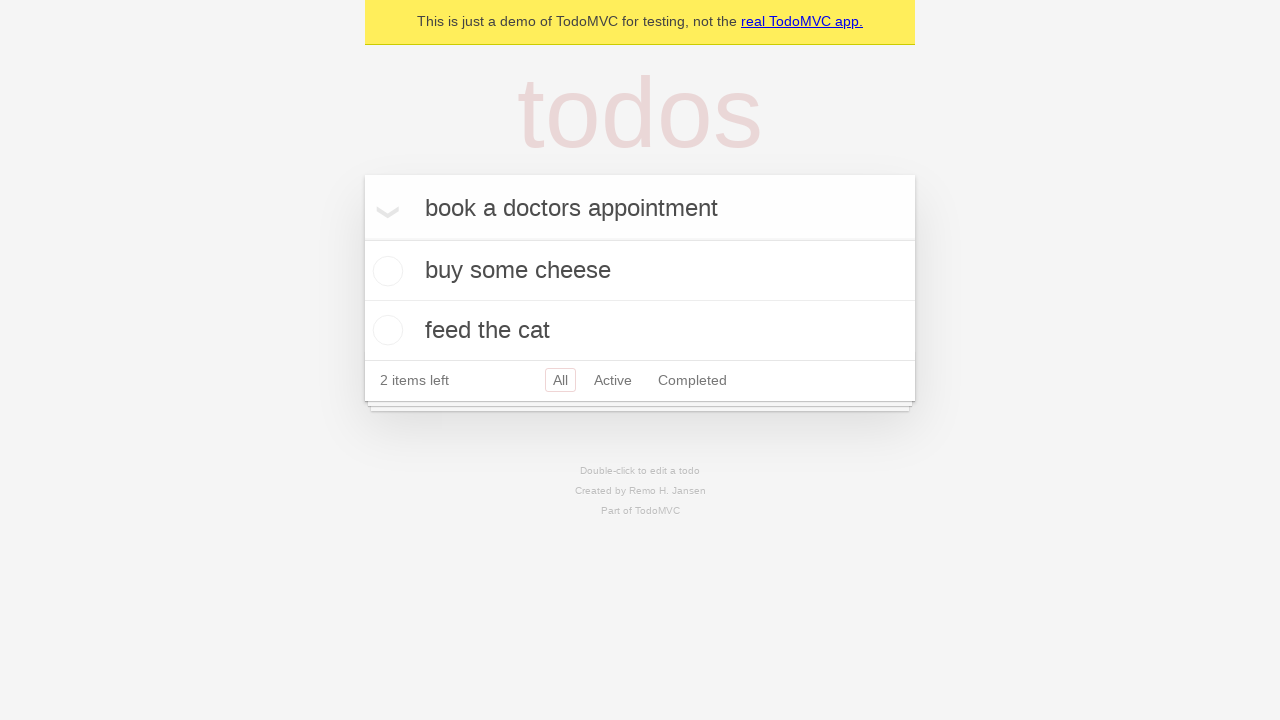

Pressed Enter to create third todo item on internal:attr=[placeholder="What needs to be done?"i]
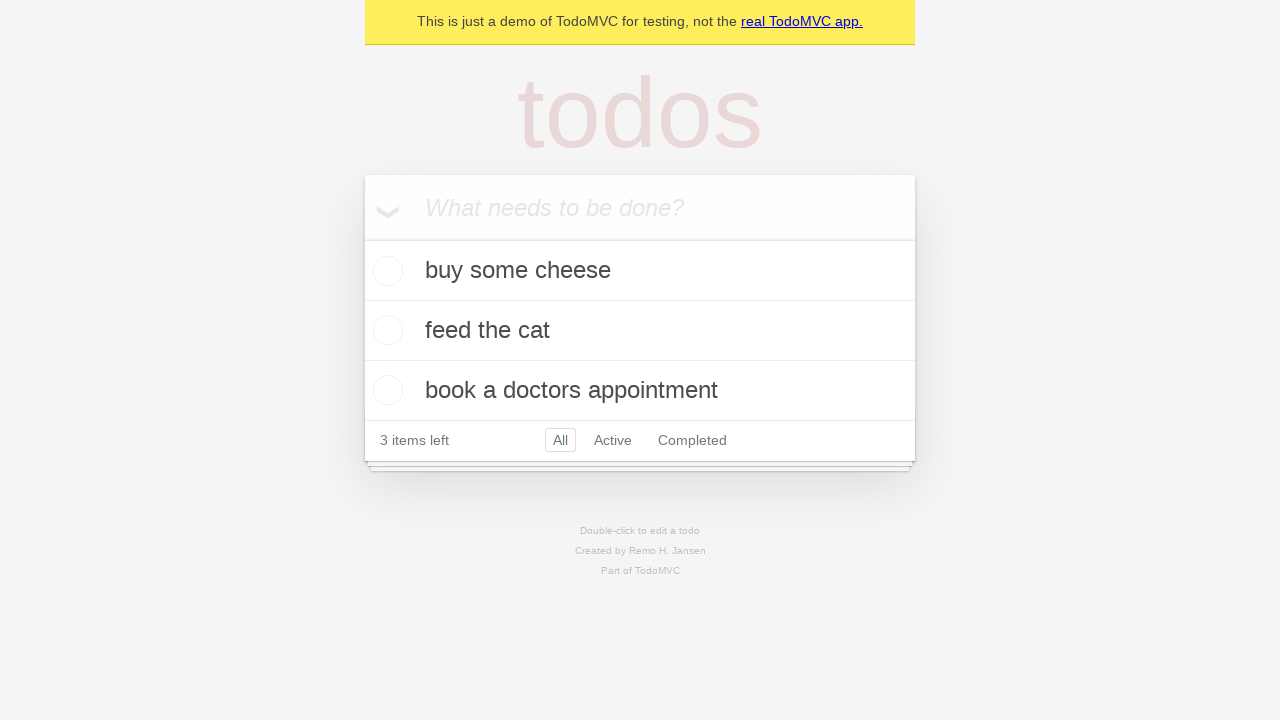

Double-clicked second todo item to enter edit mode at (640, 331) on internal:testid=[data-testid="todo-item"s] >> nth=1
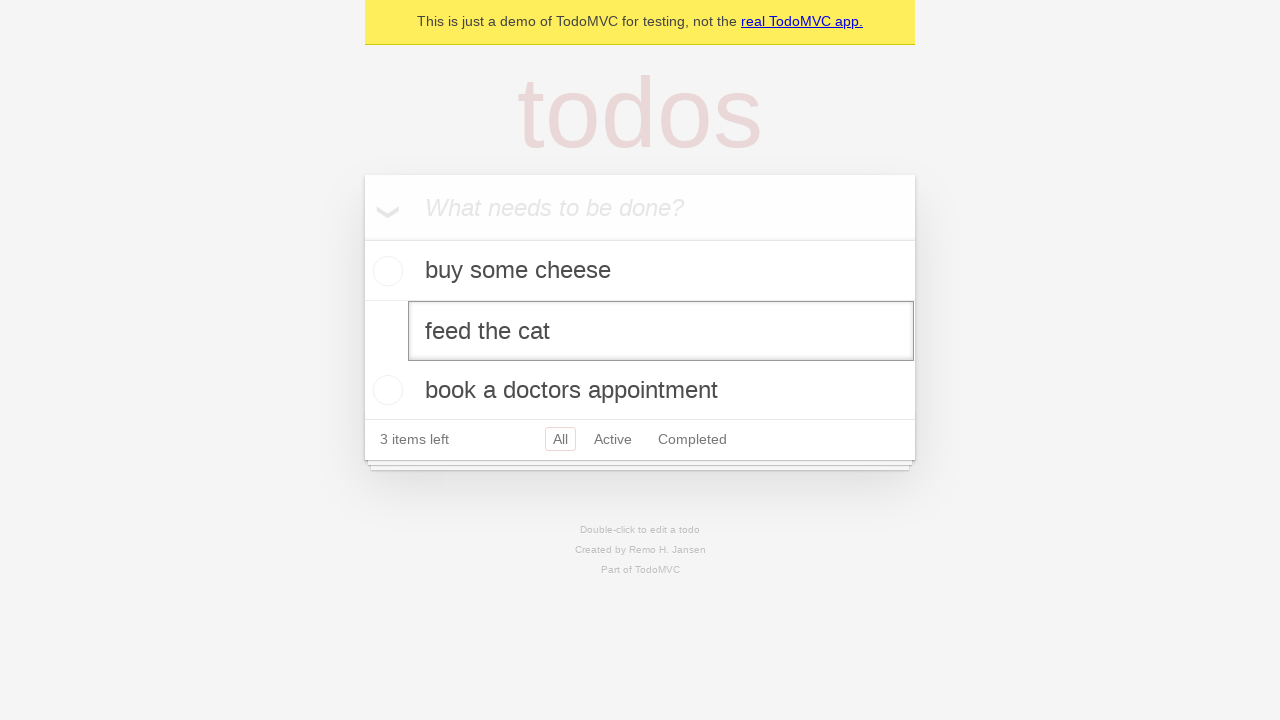

Filled edit textbox with 'buy some sausages' on internal:testid=[data-testid="todo-item"s] >> nth=1 >> internal:role=textbox[nam
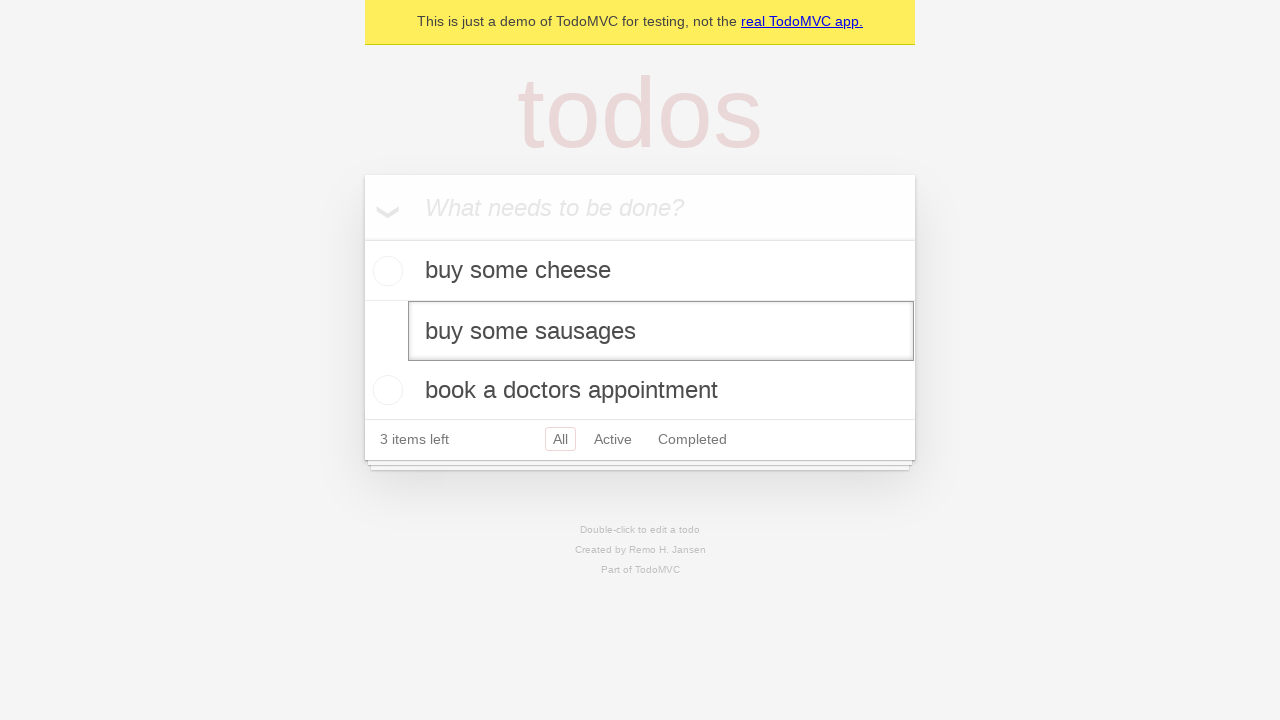

Triggered blur event on edit textbox to save changes
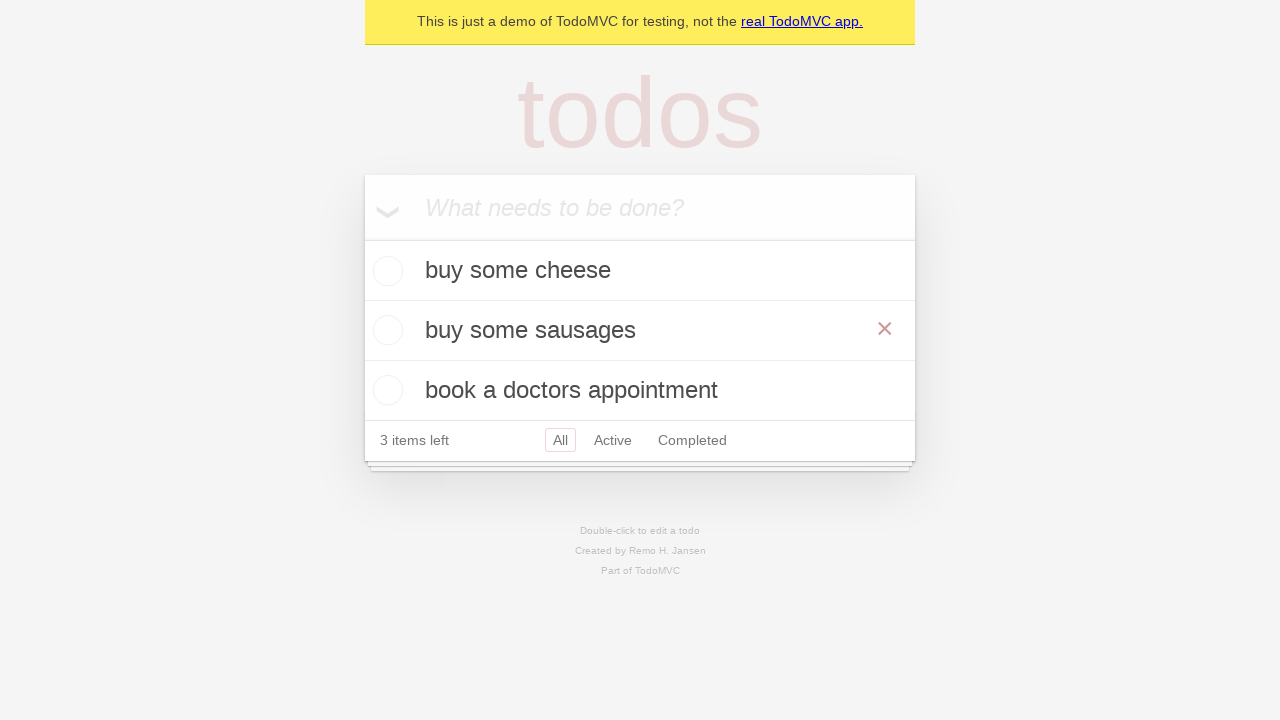

Verified that edited text 'buy some sausages' is displayed
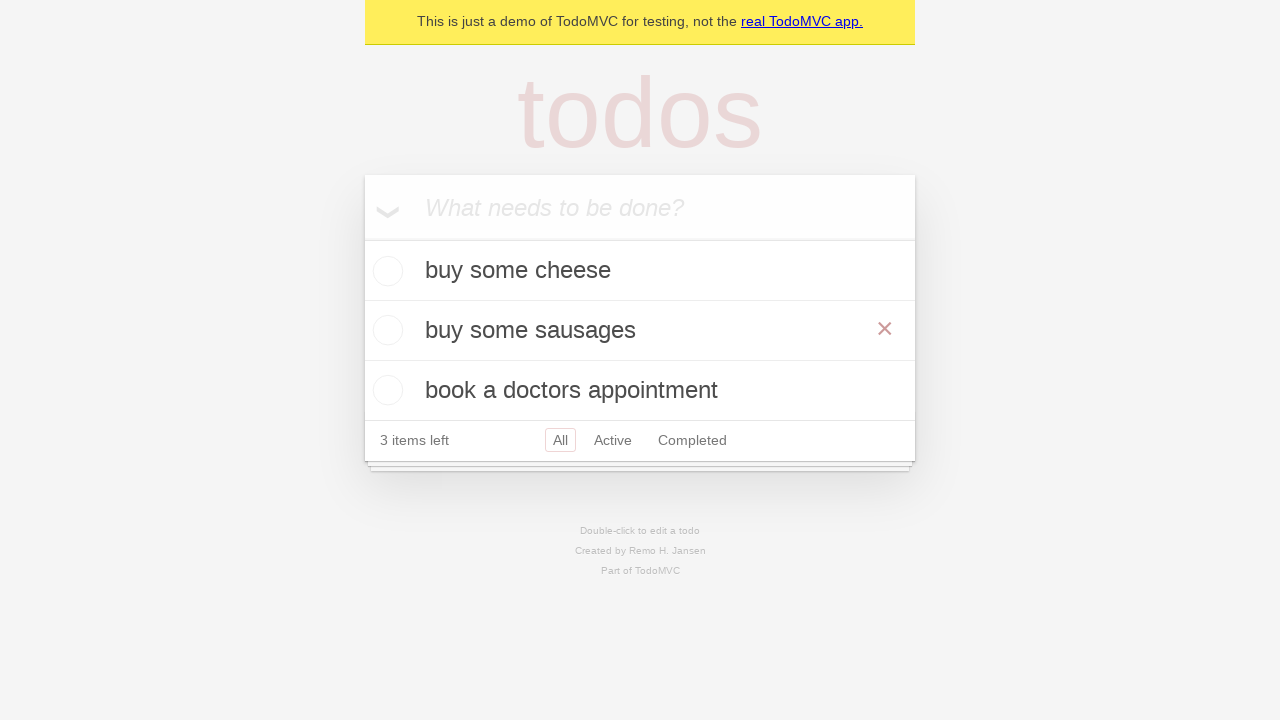

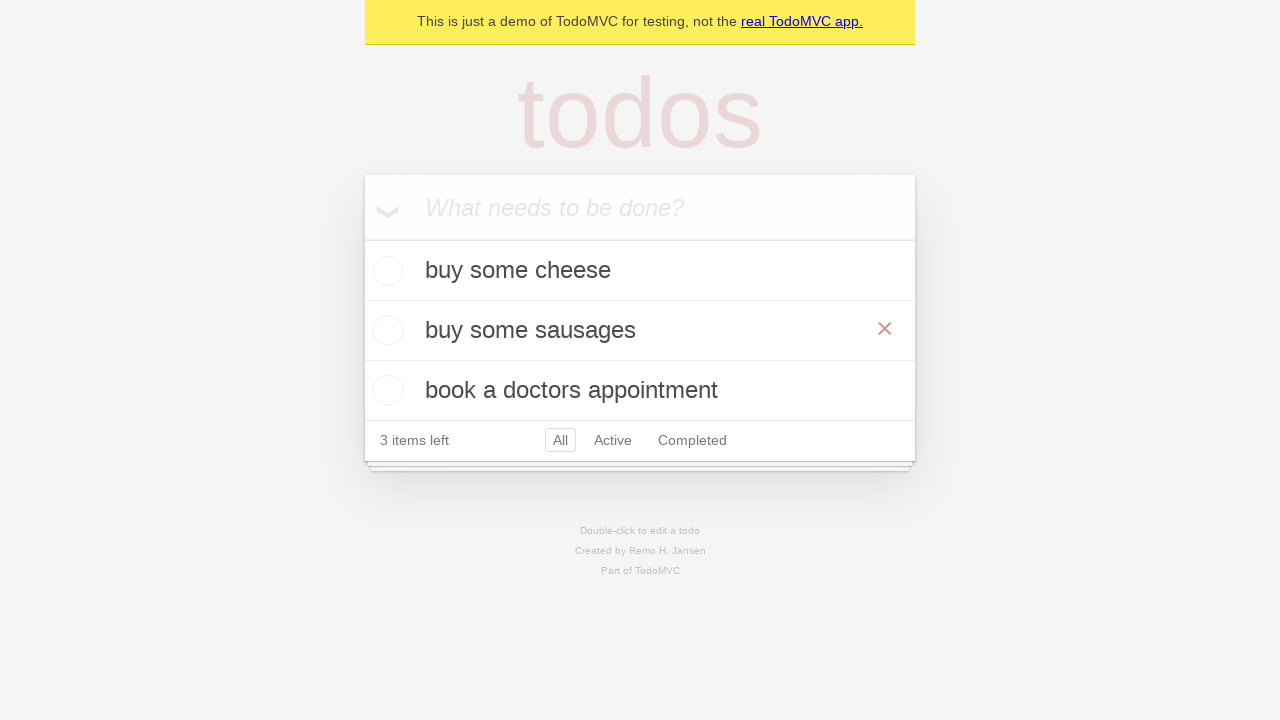